Navigates to a mortgage calculator website and scrolls down the page to view content below the fold

Starting URL: https://www.mortgagecalculator.org

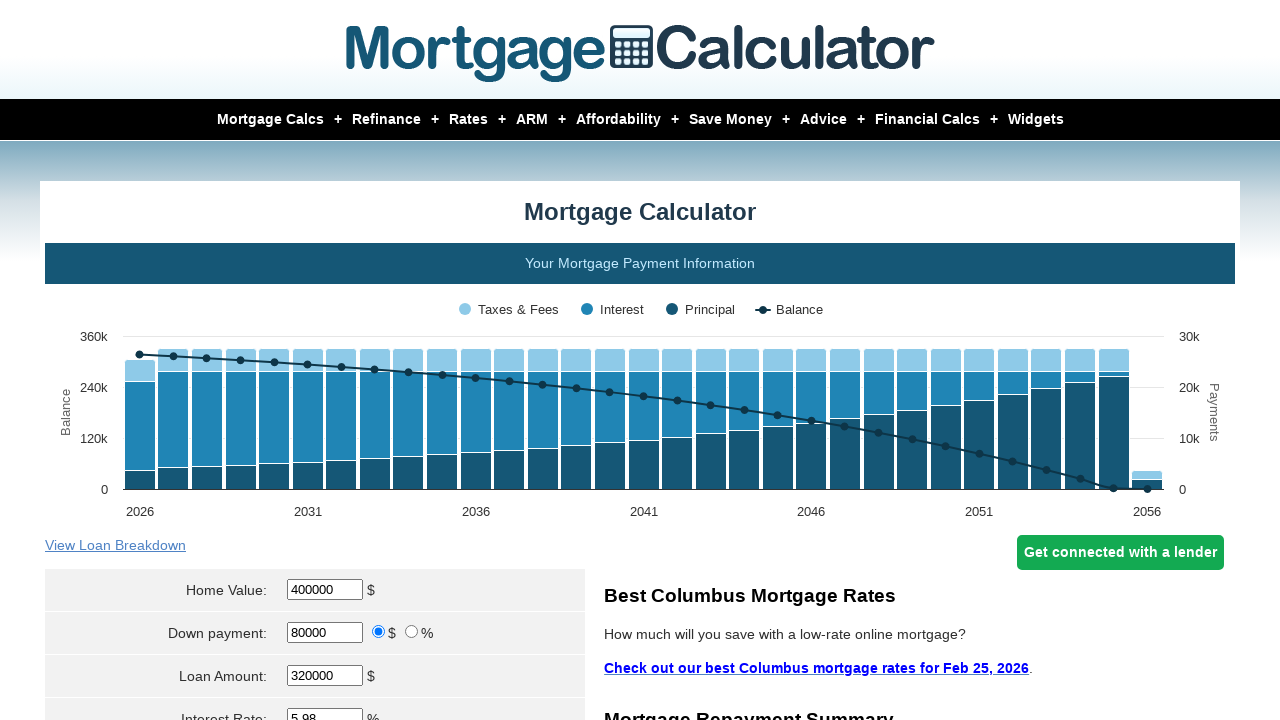

Navigated to mortgage calculator website
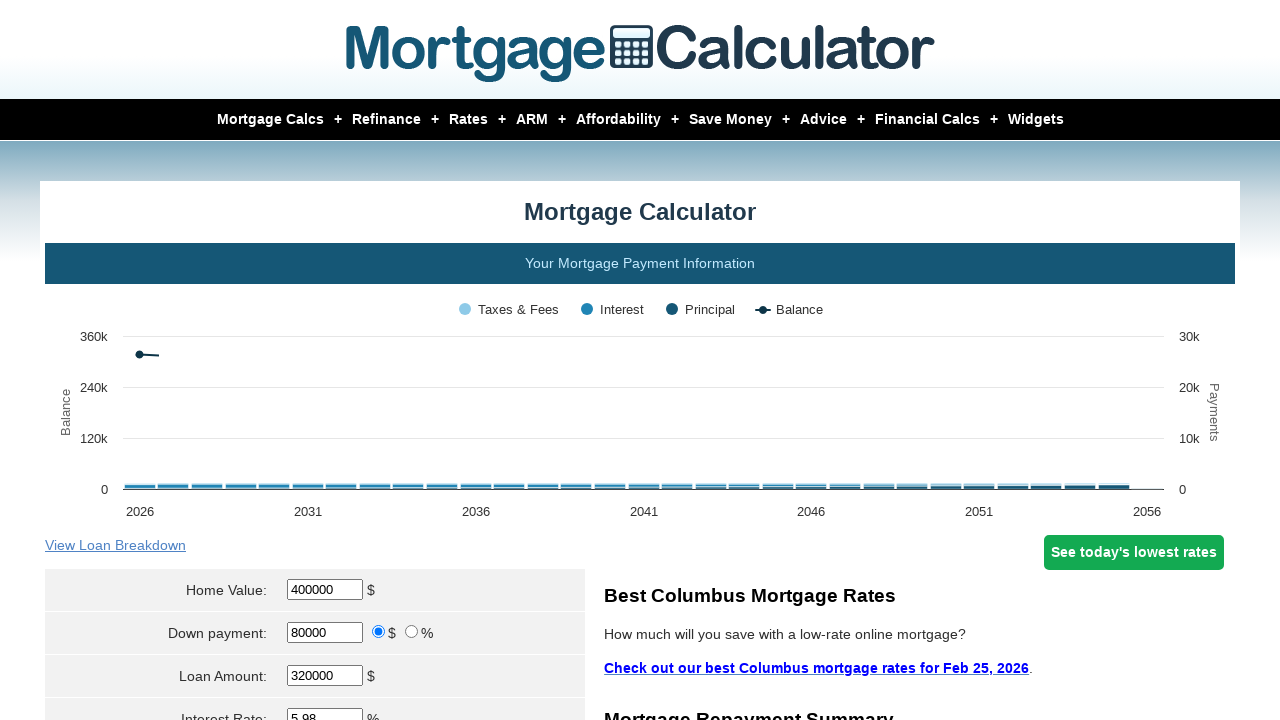

Scrolled down the page by 450 pixels to view content below the fold
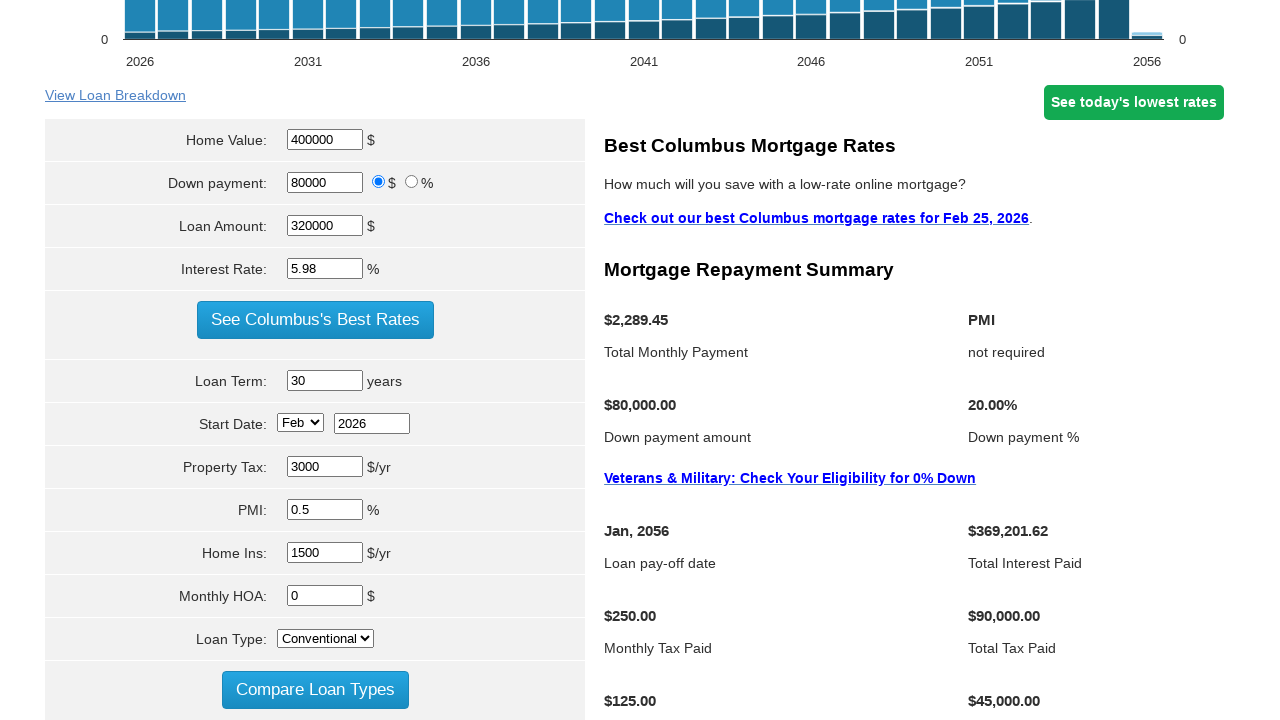

Waited for scroll animation to complete
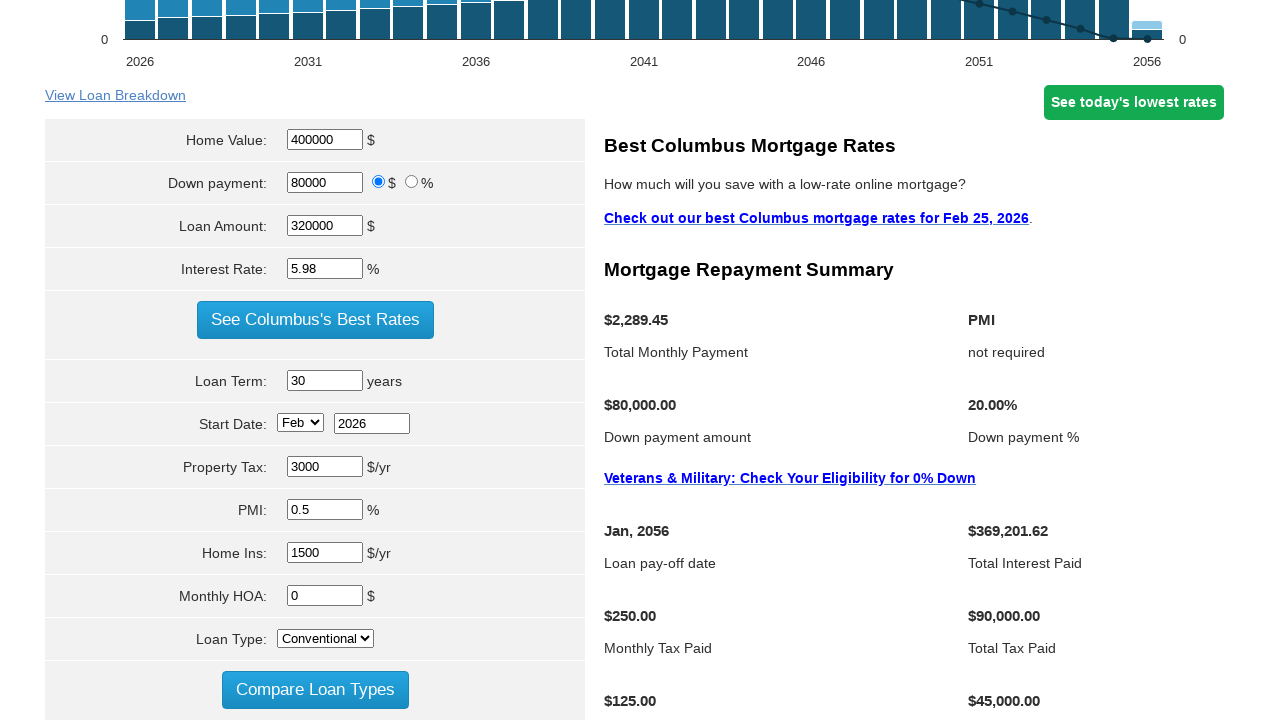

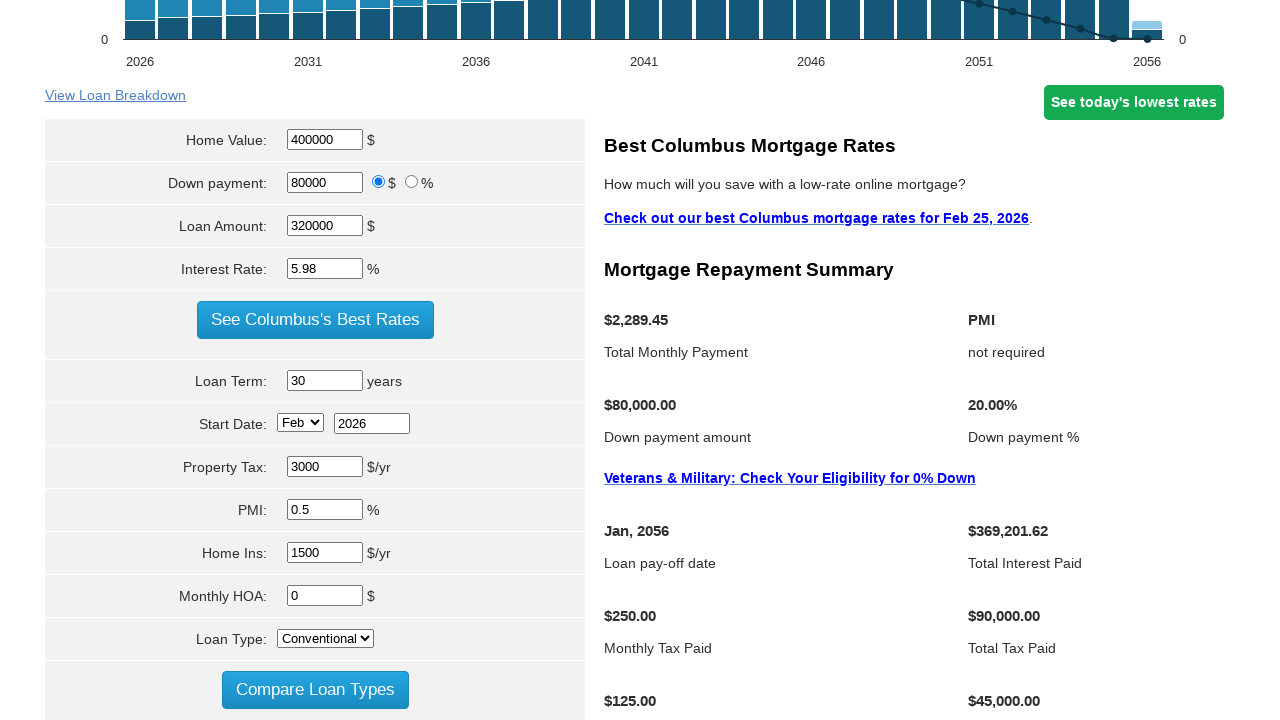